Tests form submission with alert handling by filling user information and email/password forms, then verifying alert messages

Starting URL: http://automationbykrishna.com/#

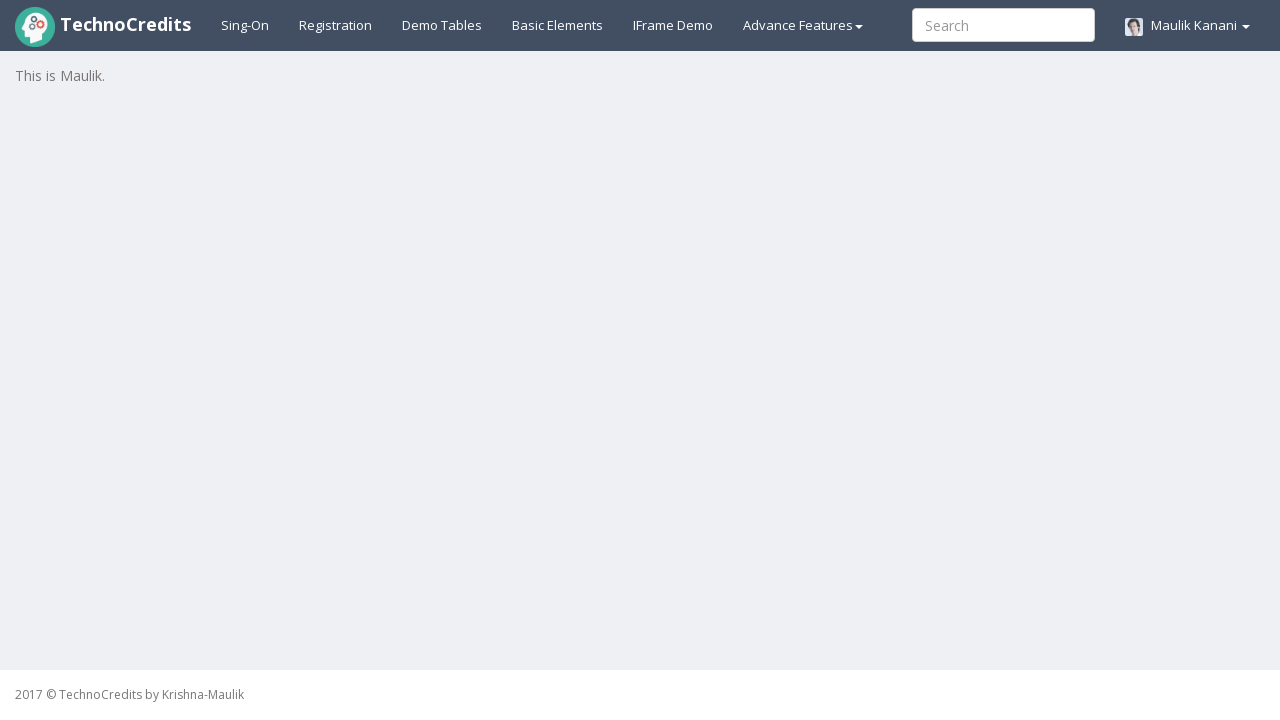

Clicked on basic elements section at (558, 25) on #basicelements
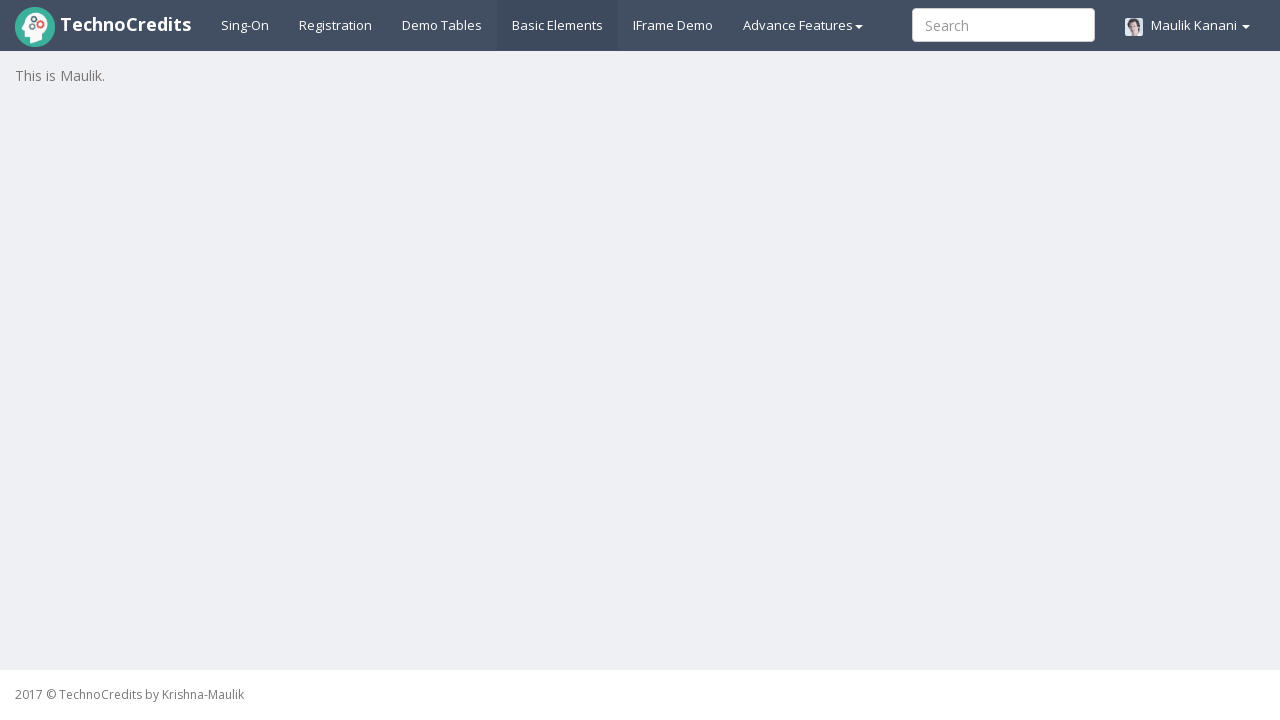

Waited 3 seconds for form to load
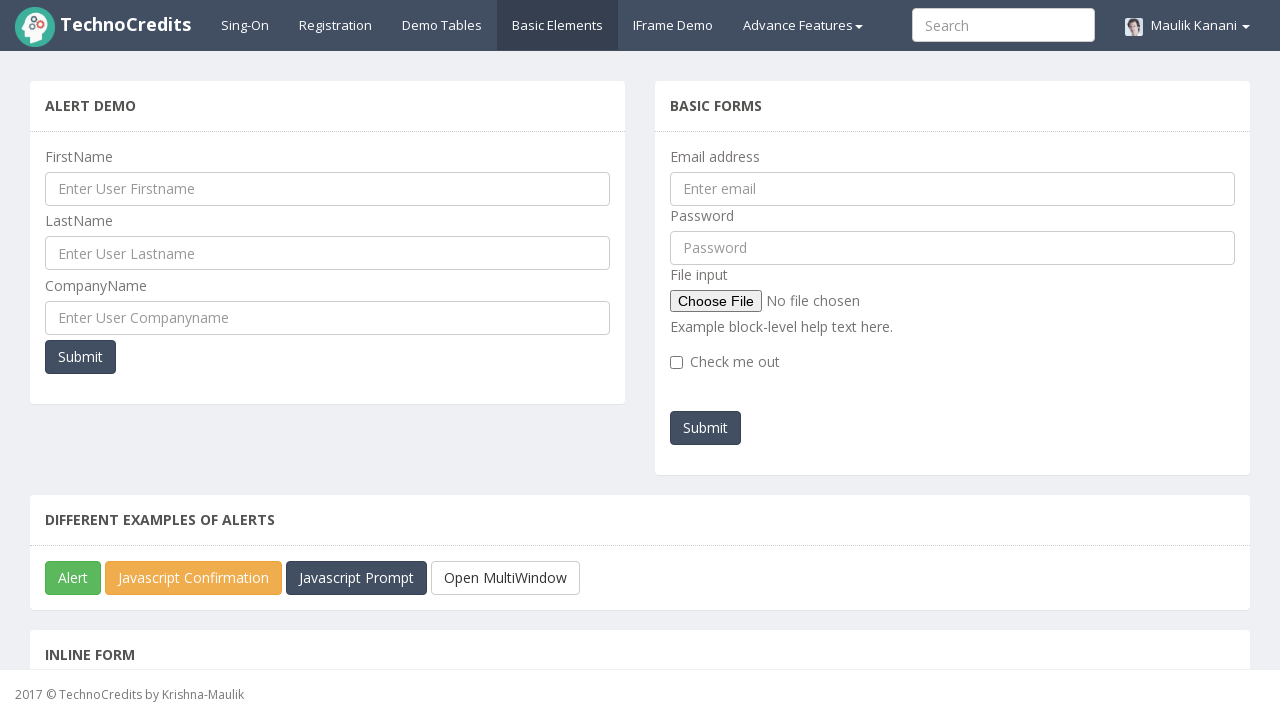

Filled first name field with 'vibha' on #UserFirstName
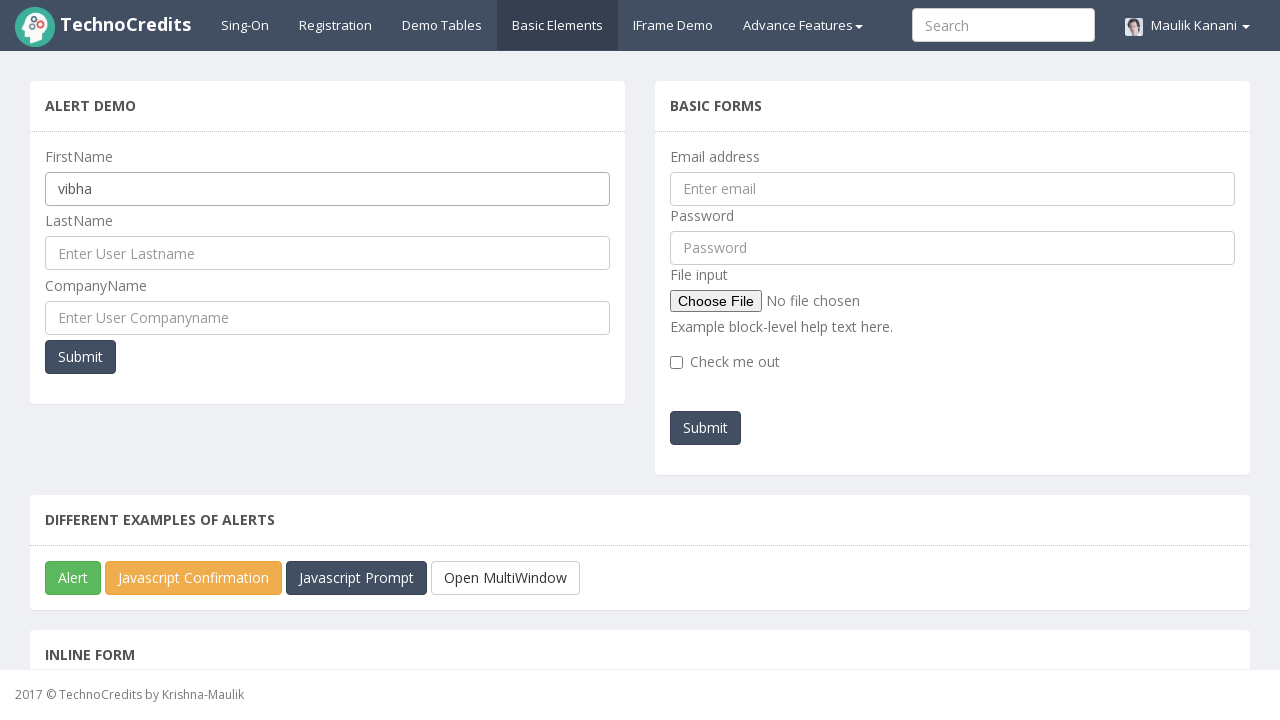

Filled last name field with 'Rajput' on #UserLastName
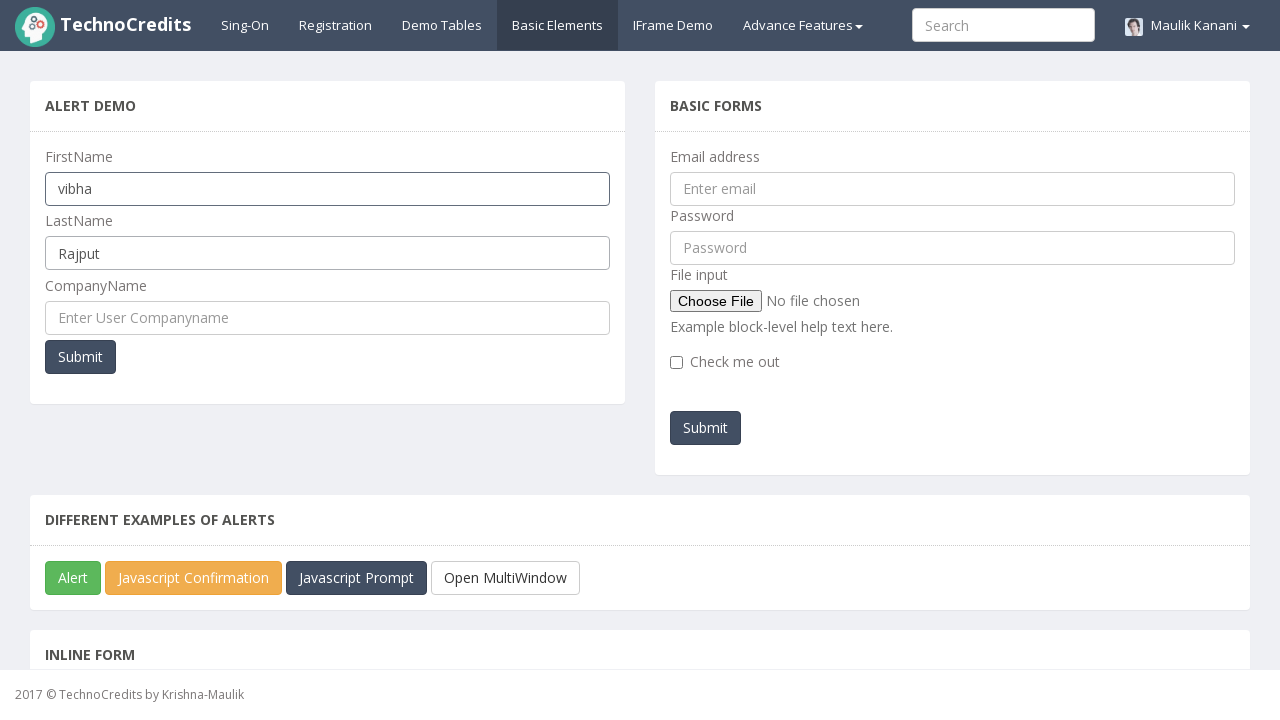

Filled company name field with 'Adm' on #UserCompanyName
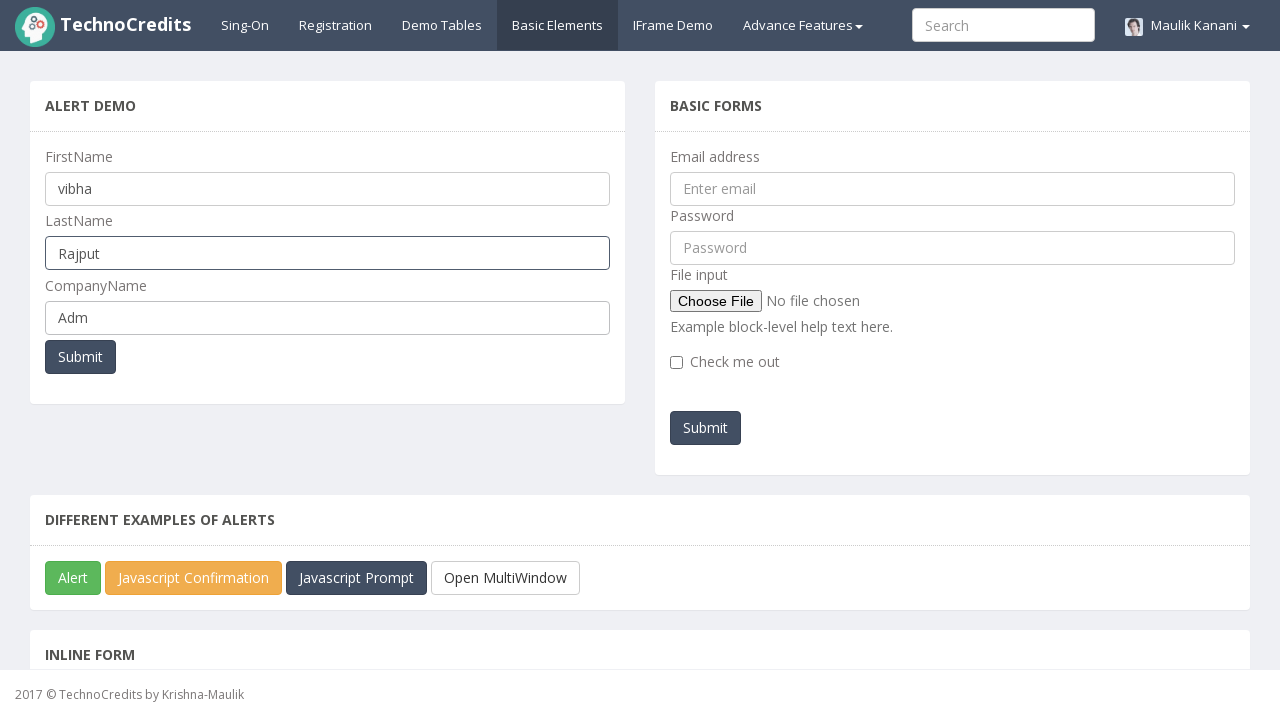

Submitted user information form at (80, 357) on xpath=//div[@class='panel-body']//div[4]/button
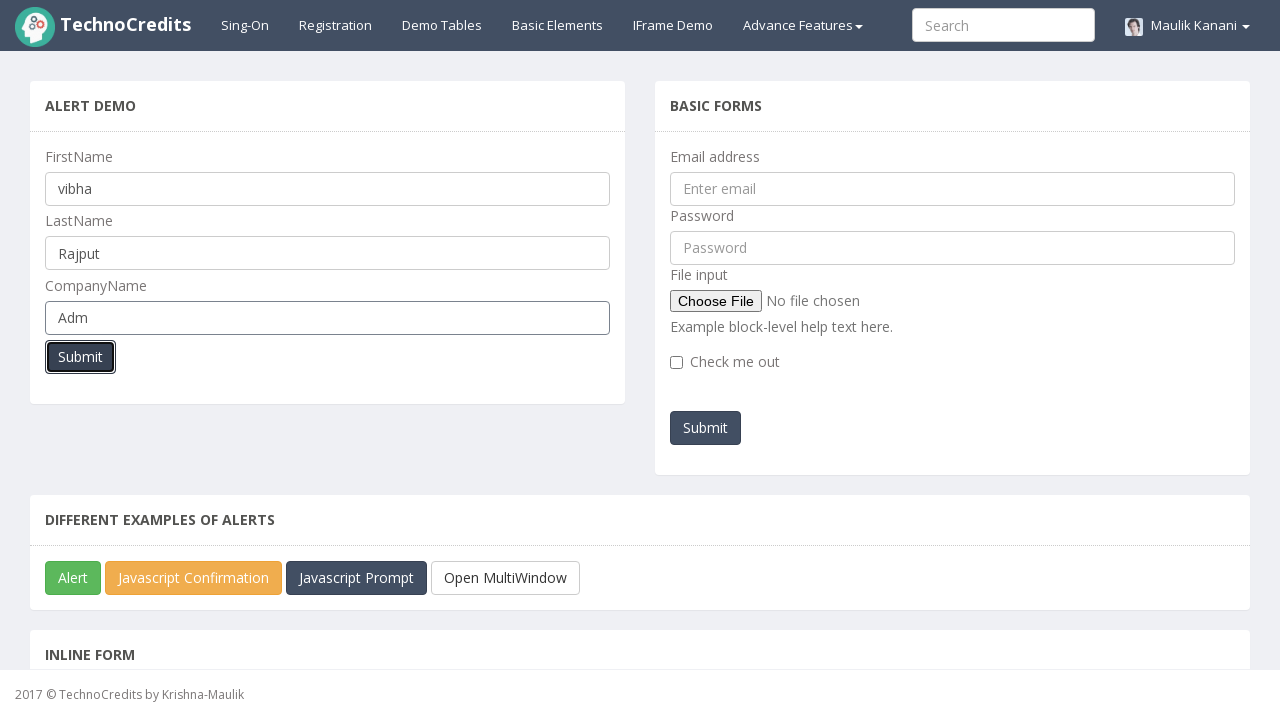

Set up dialog handler to accept alerts
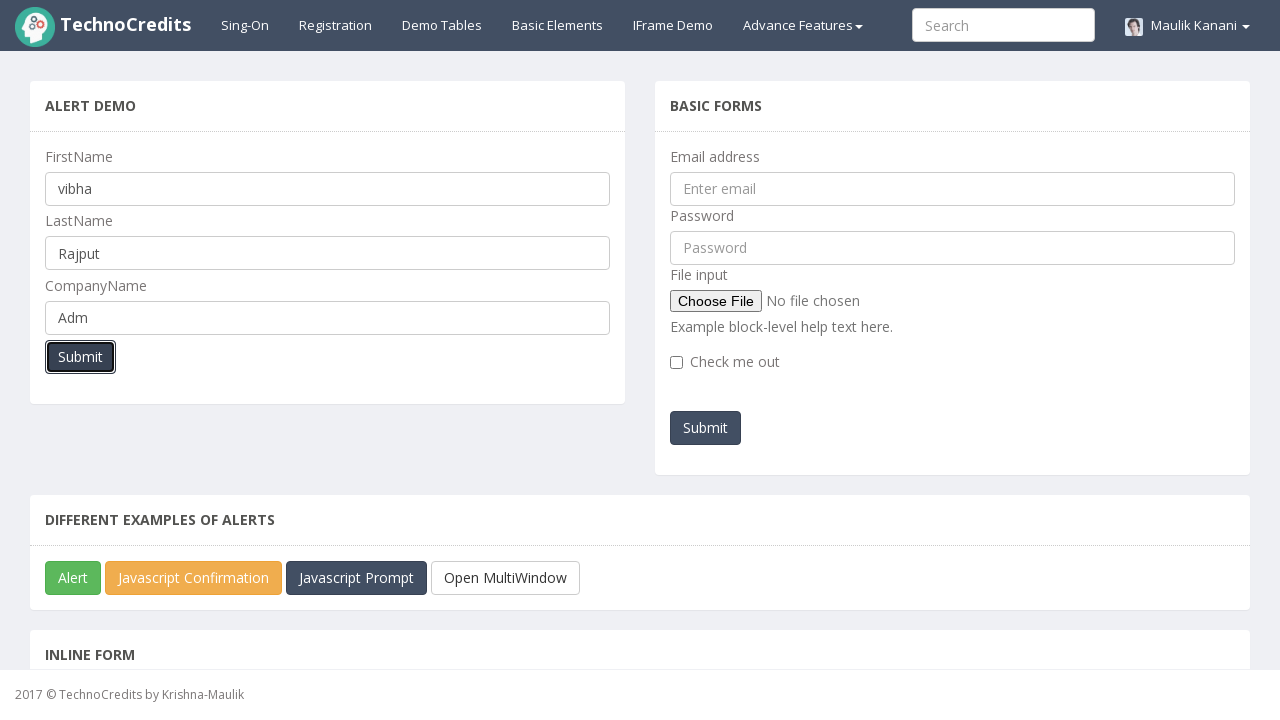

Filled email field with 'vibha@gmail.com' on #exampleInputEmail1
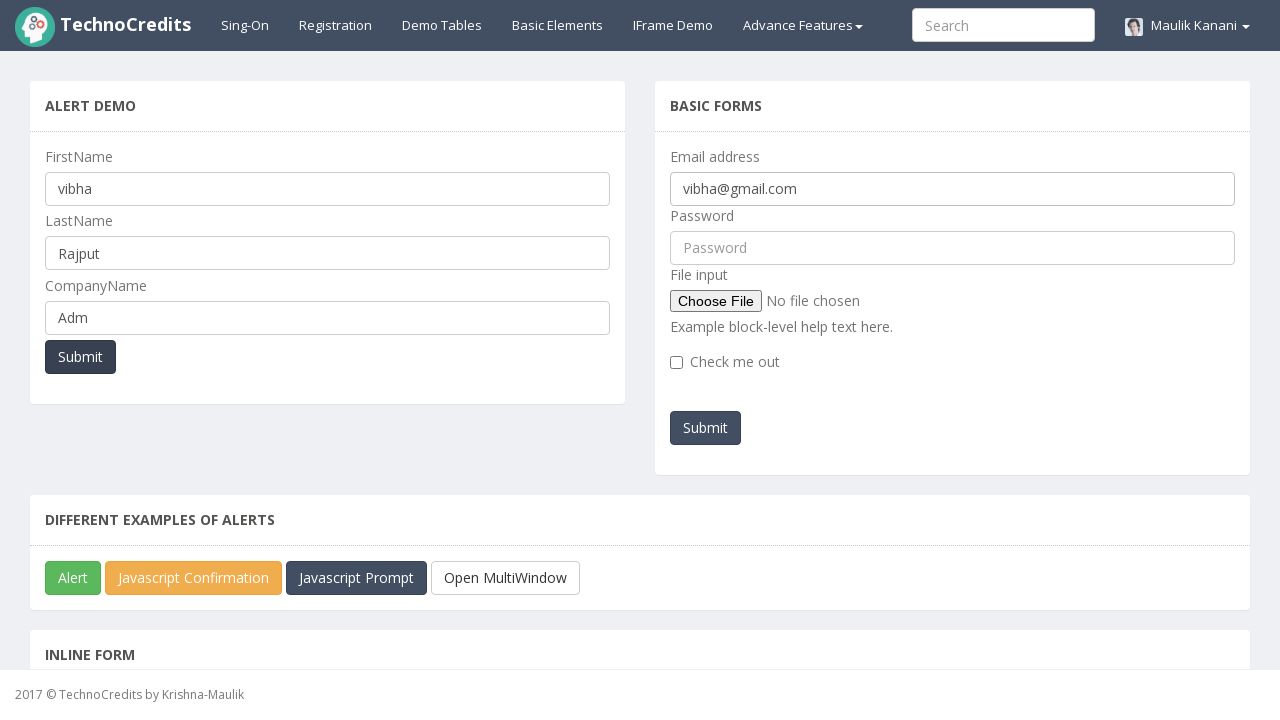

Filled password field with 'vibh123' on #pwd
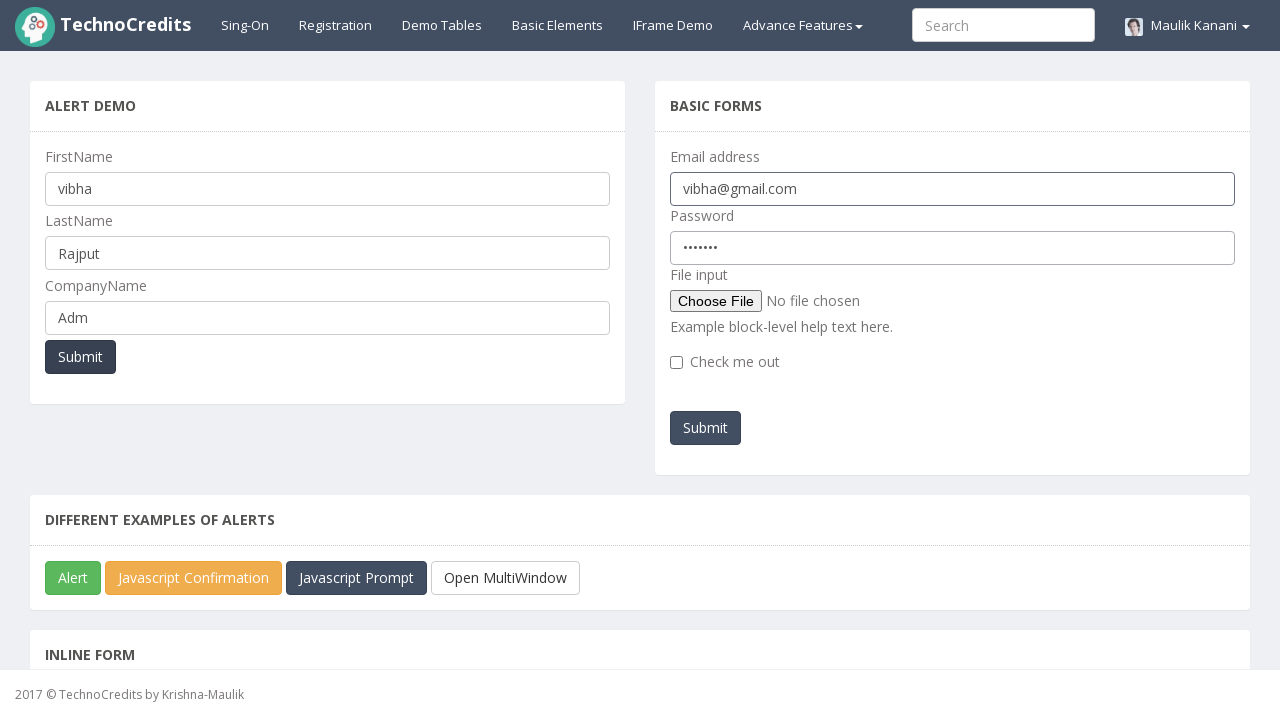

Submitted email and password form at (706, 428) on #submitb2
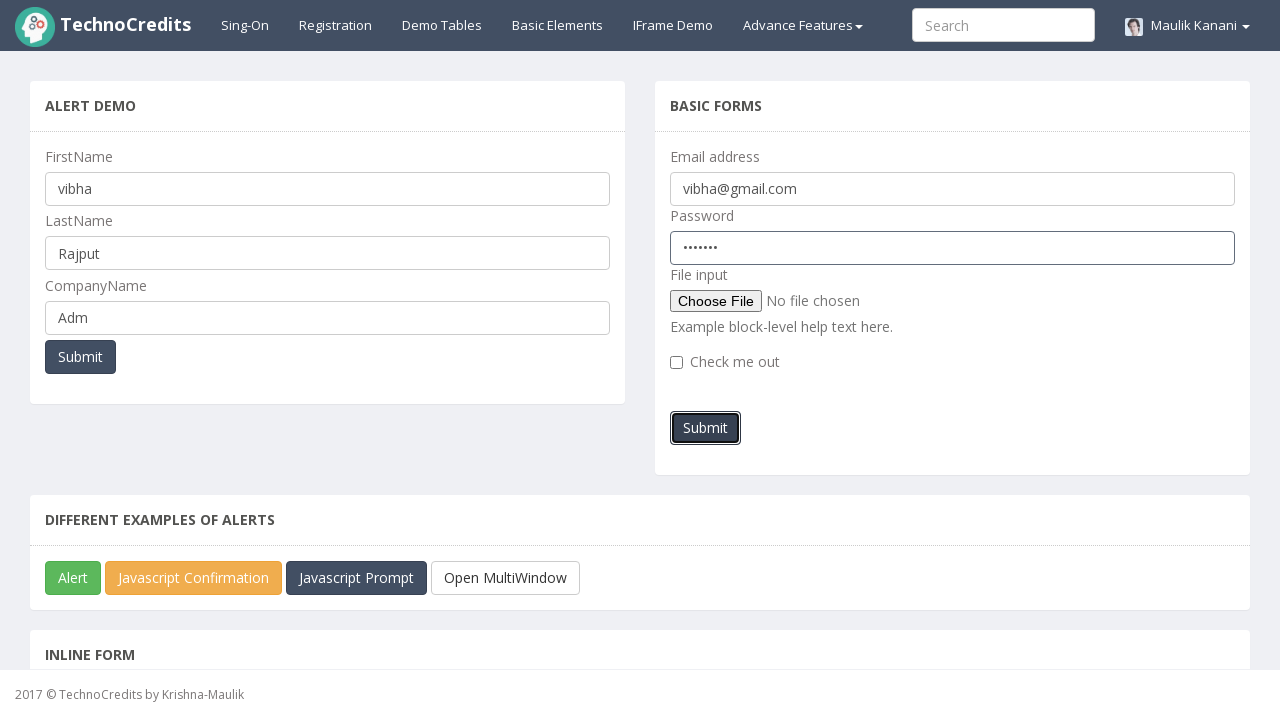

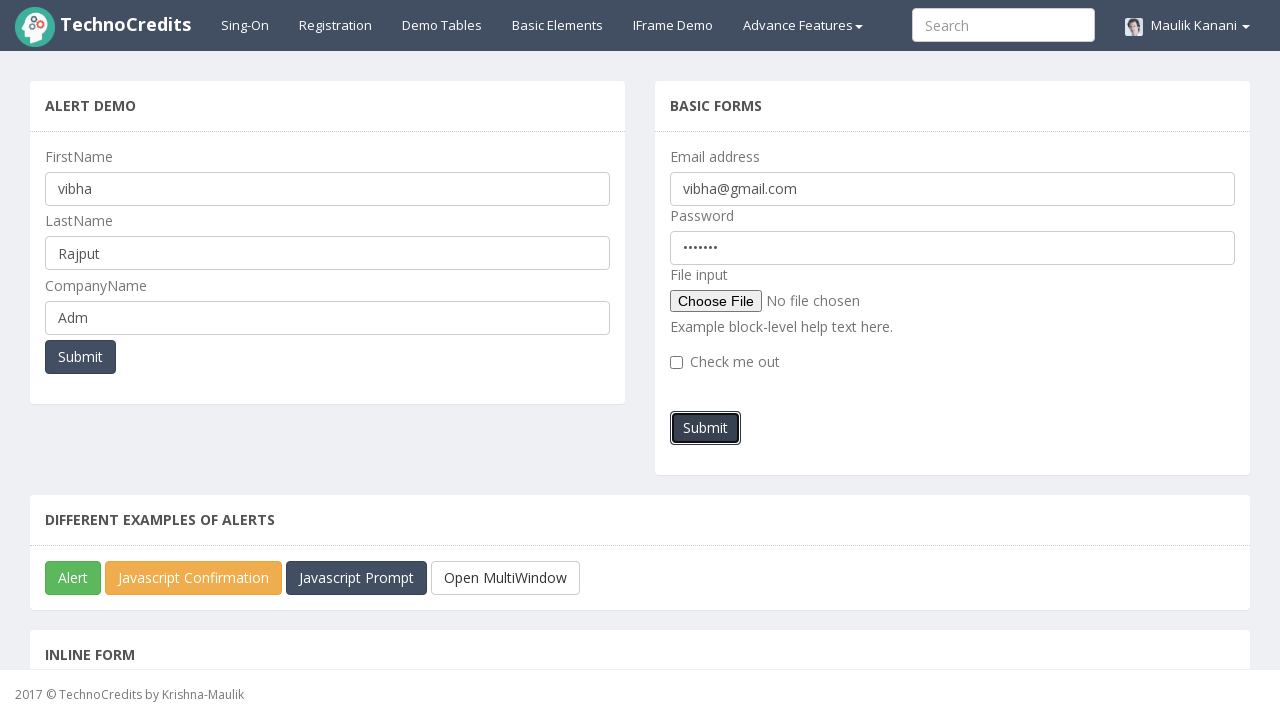